Navigates to GeeksForGeeks tutorial website and verifies the page loads

Starting URL: https://www.geeksforgeeks.org

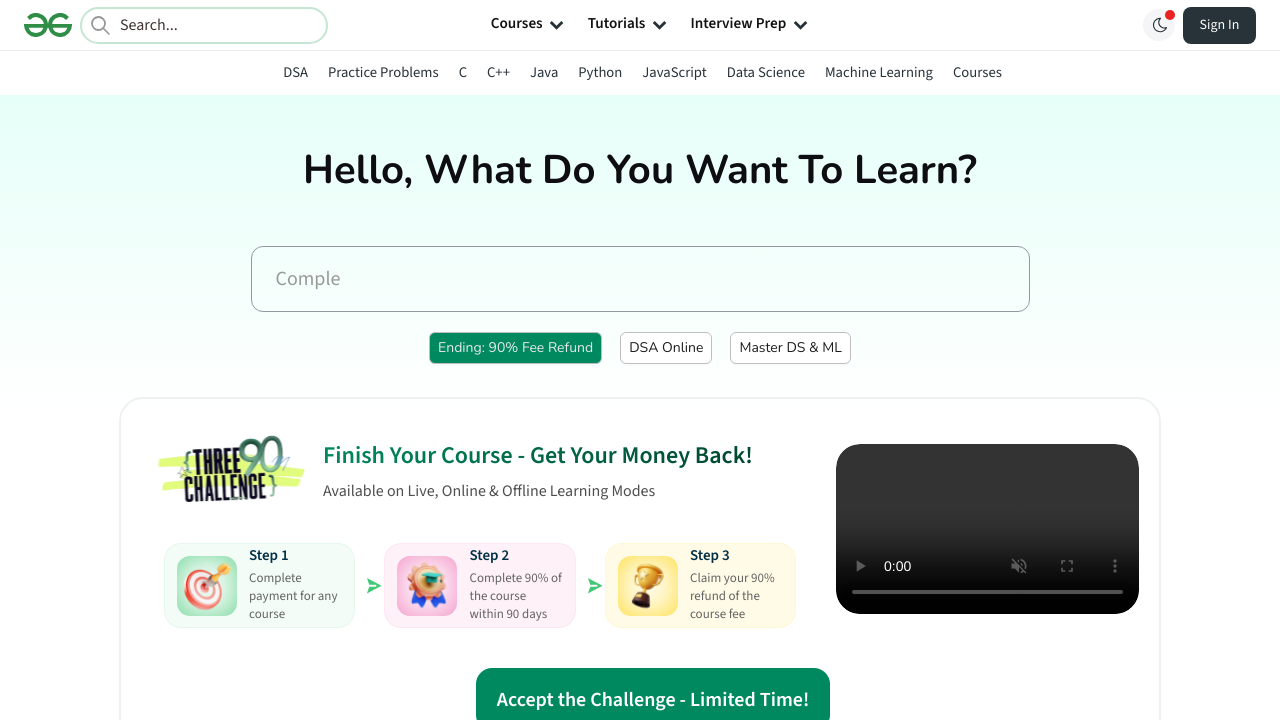

Waited for GeeksForGeeks page to fully load (networkidle state)
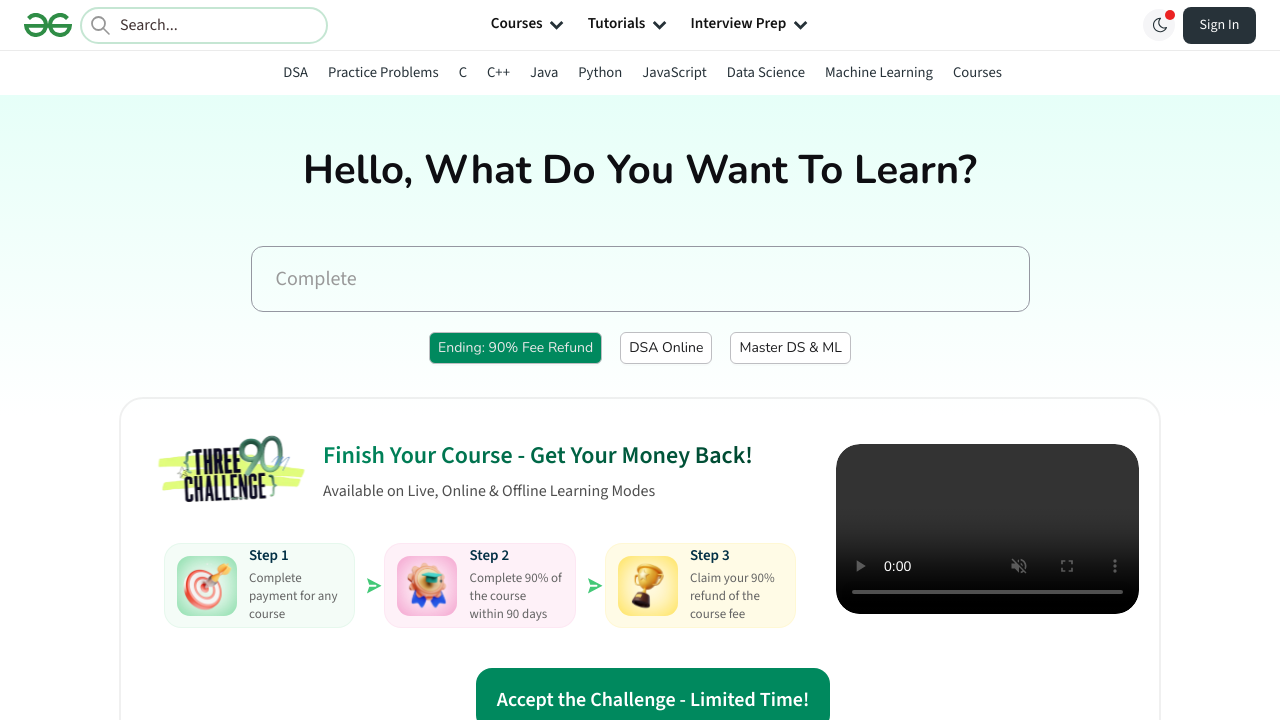

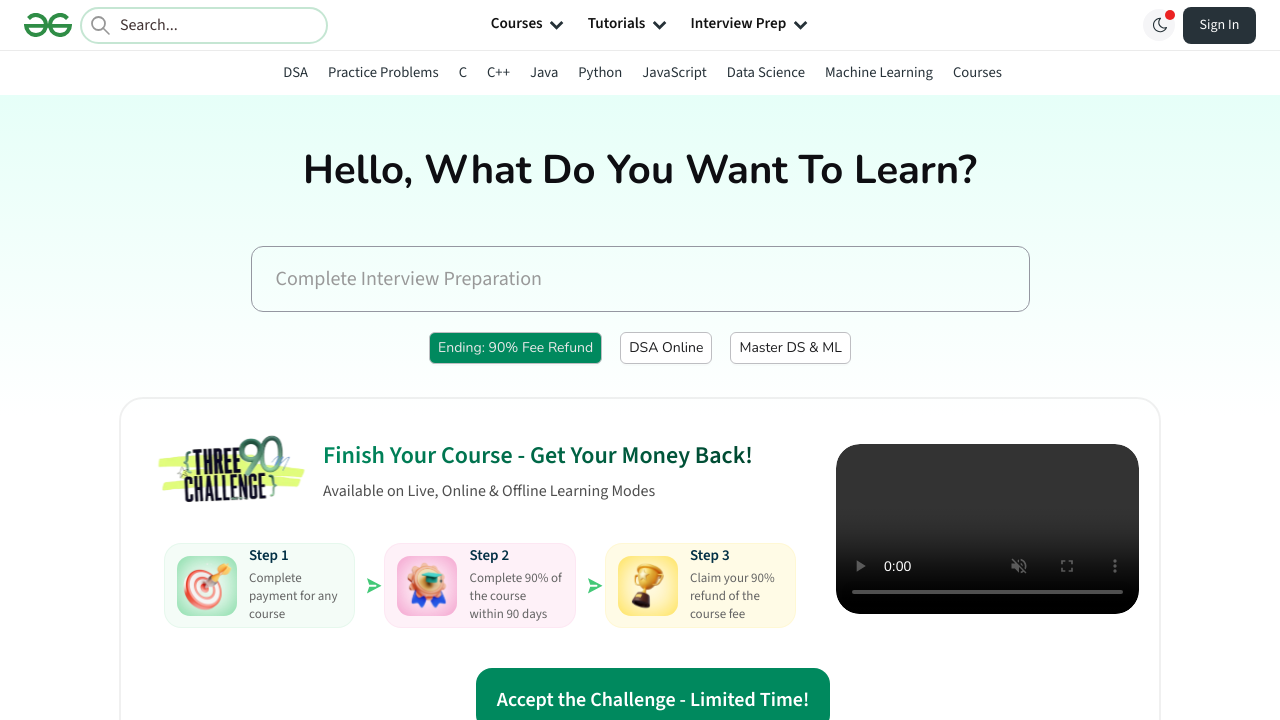